Tests scrolling functionality on a page with a fixed table header, scrolls the page and table, then verifies the sum of values in the table

Starting URL: https://rahulshettyacademy.com/AutomationPractice/

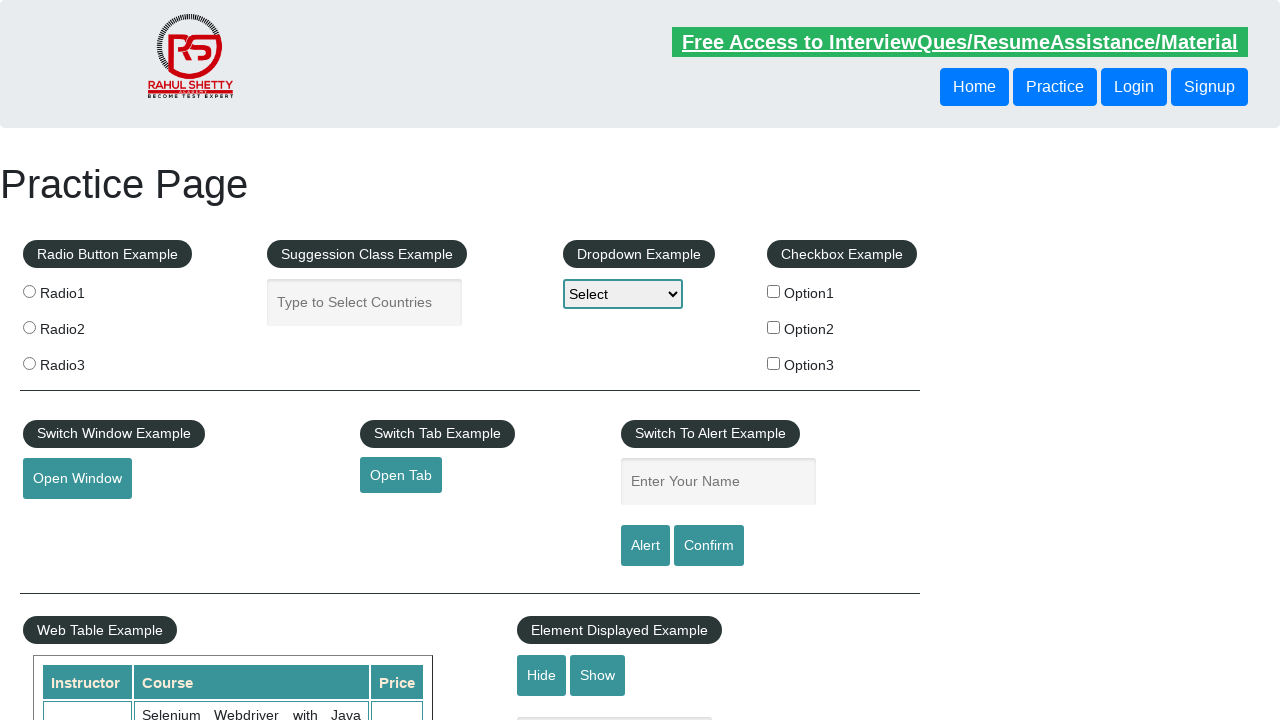

Scrolled page down by 500 pixels
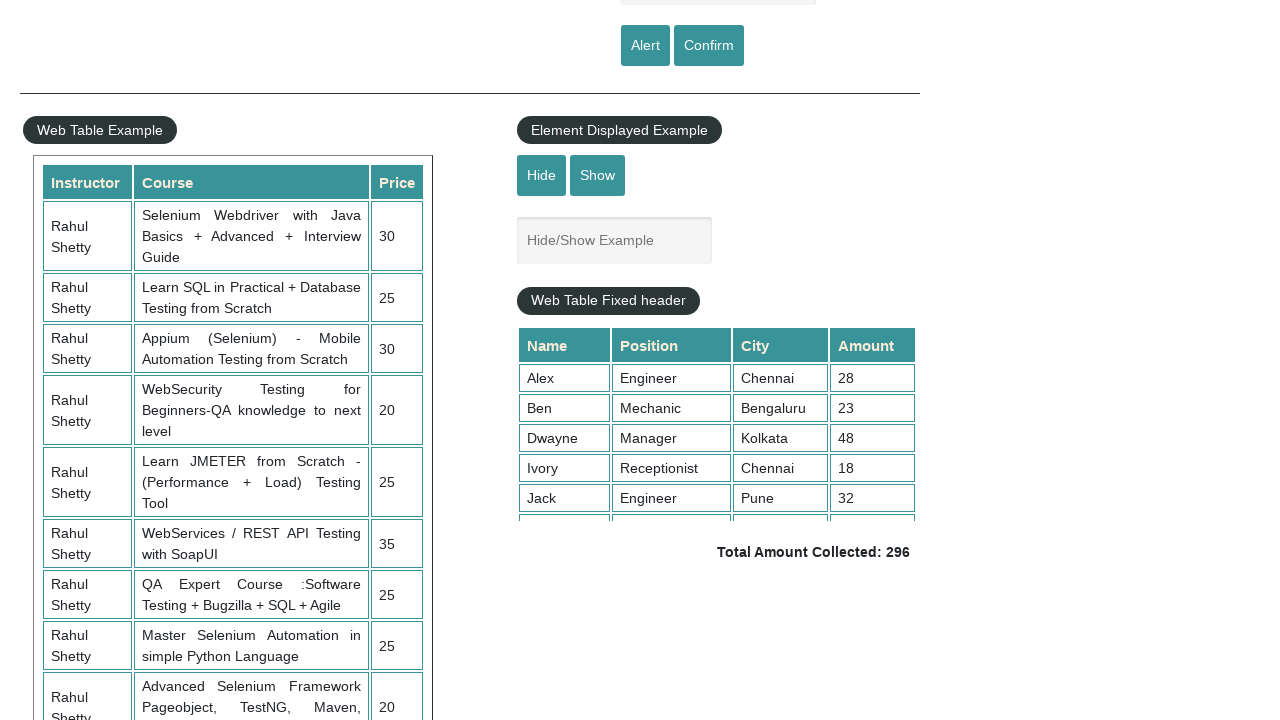

Waited 3 seconds for scroll to complete
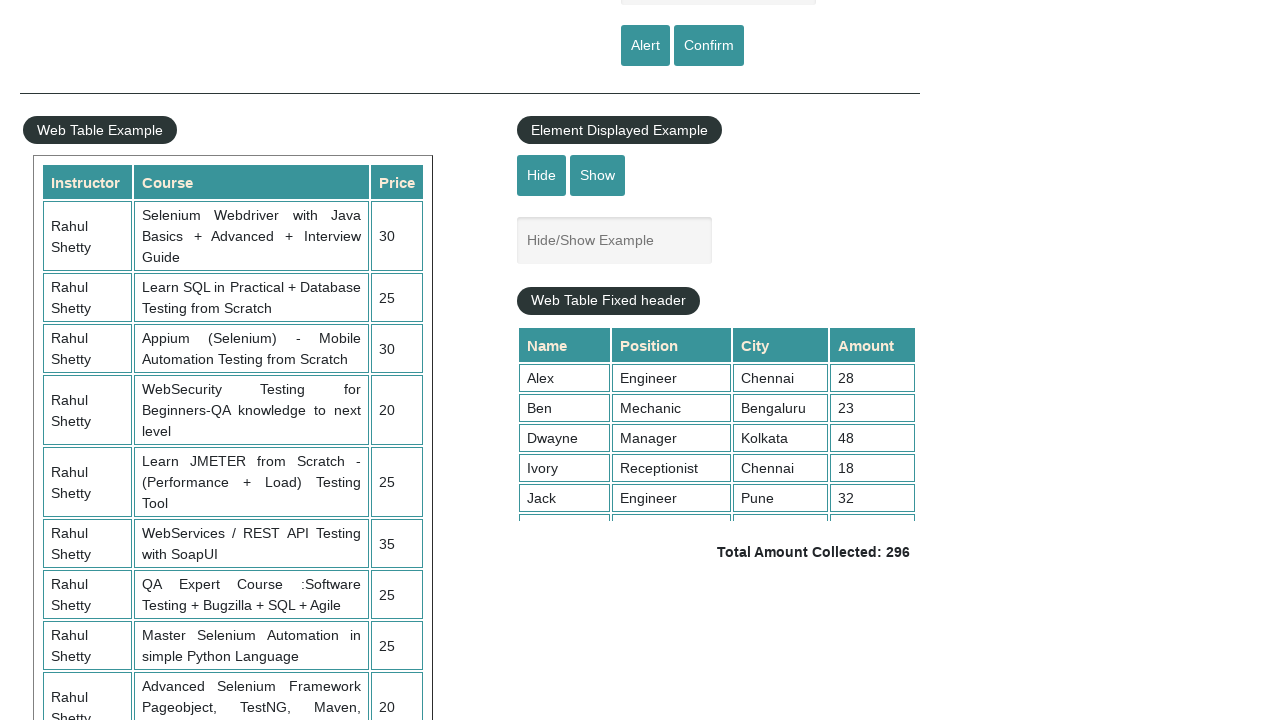

Scrolled table with fixed header to top position 5000
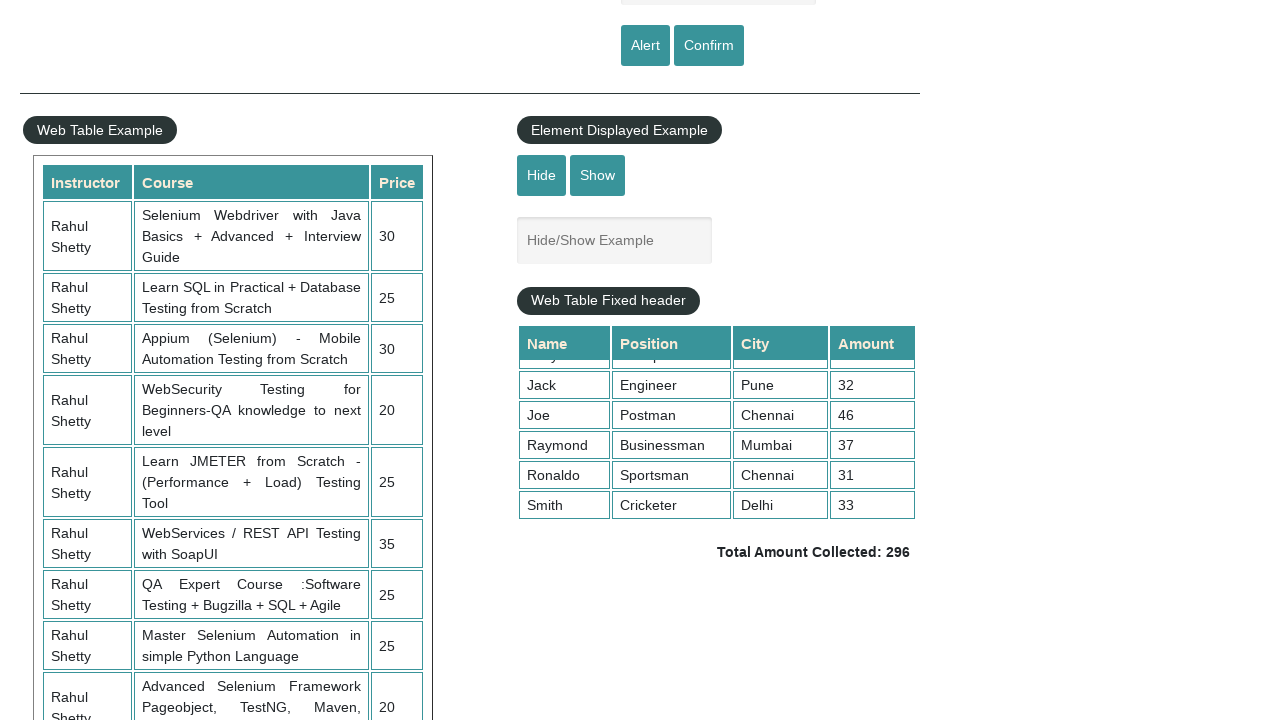

Retrieved all values from 4th column of table
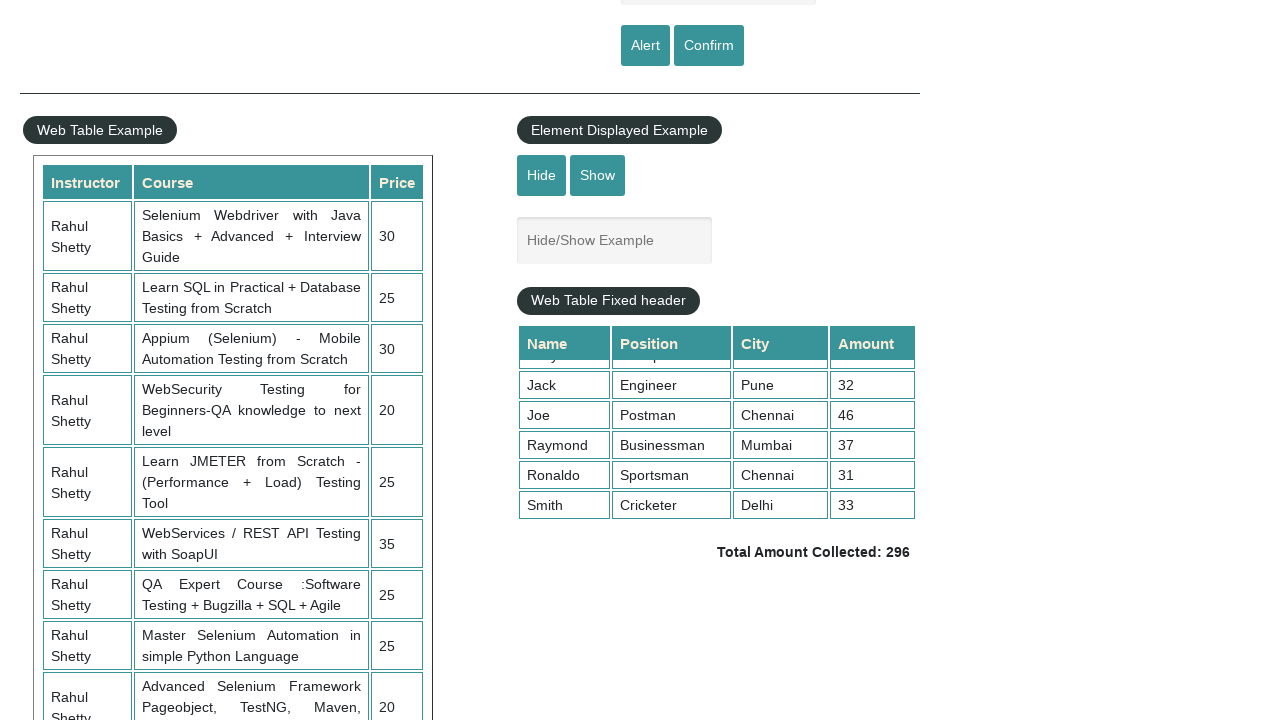

Calculated sum of table values: 296
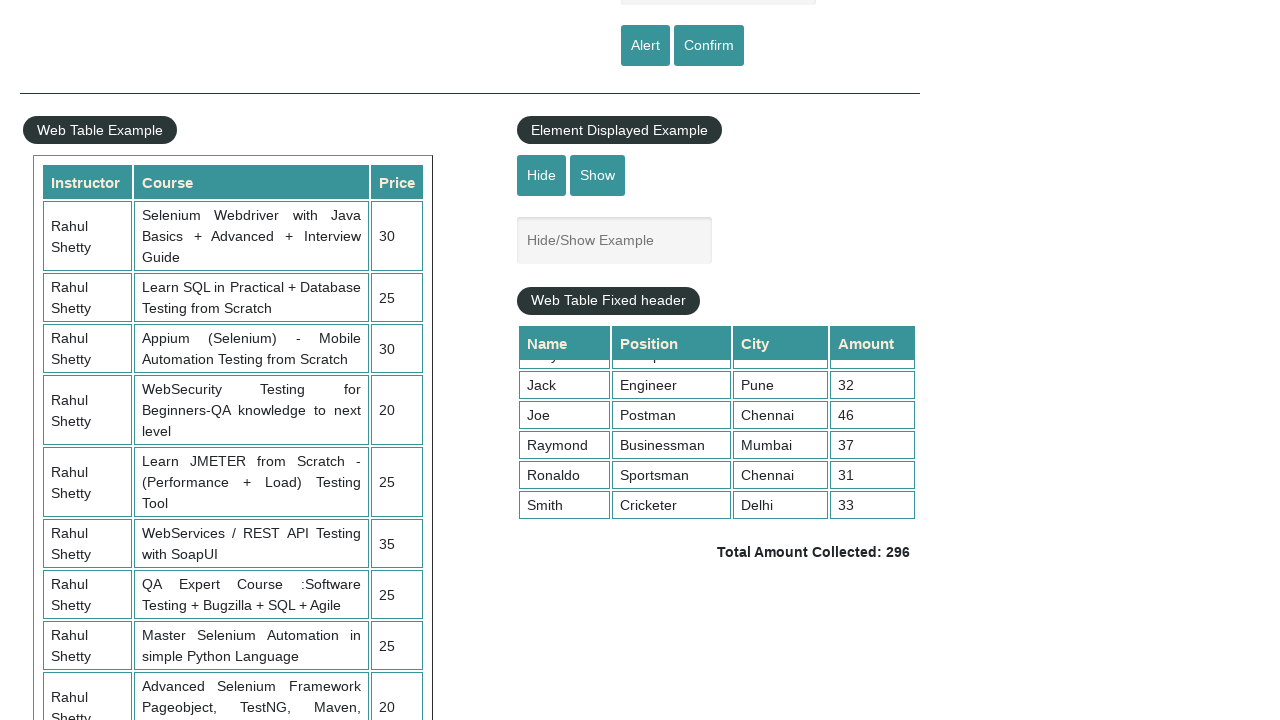

Retrieved displayed total amount text
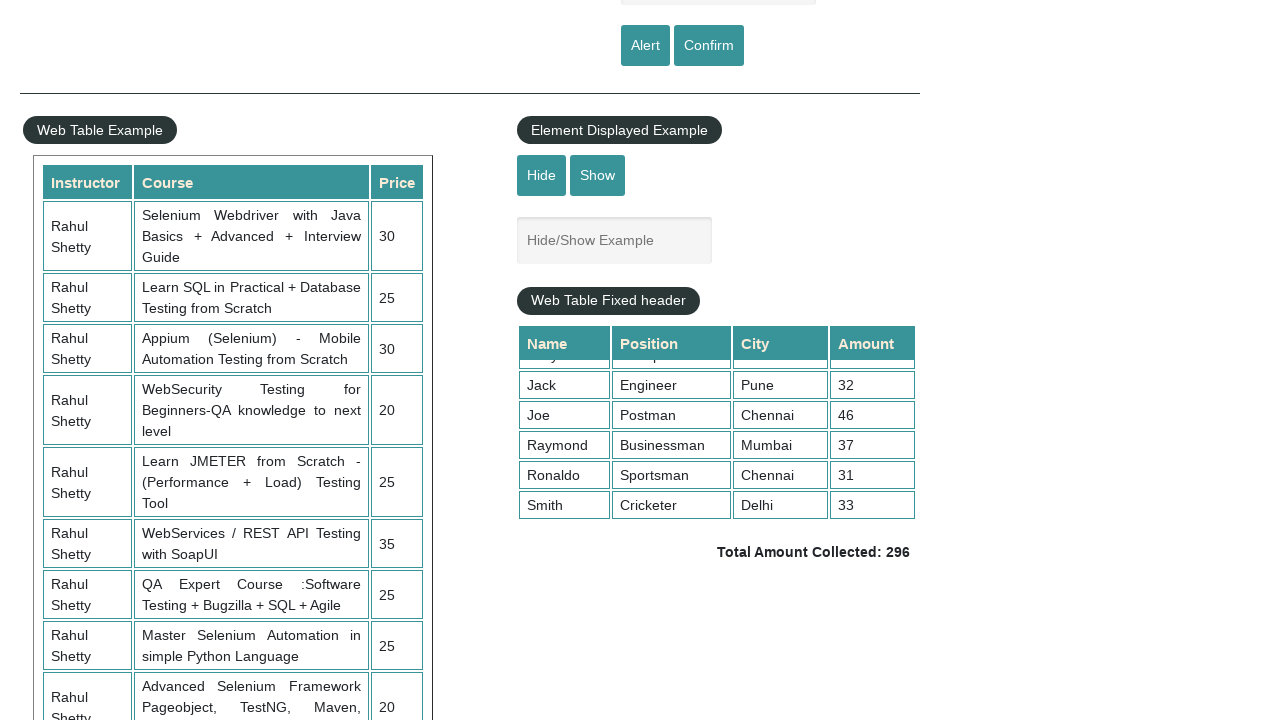

Parsed displayed total: 296
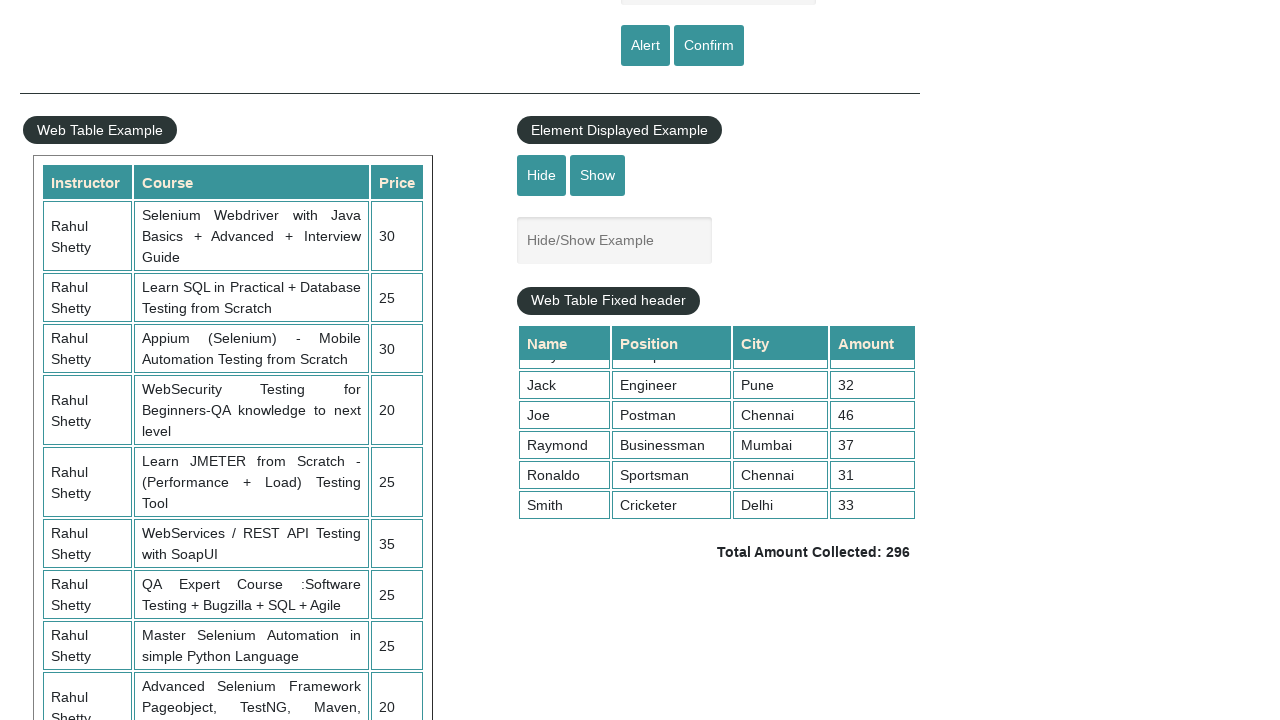

Verified calculated sum 296 matches displayed total 296
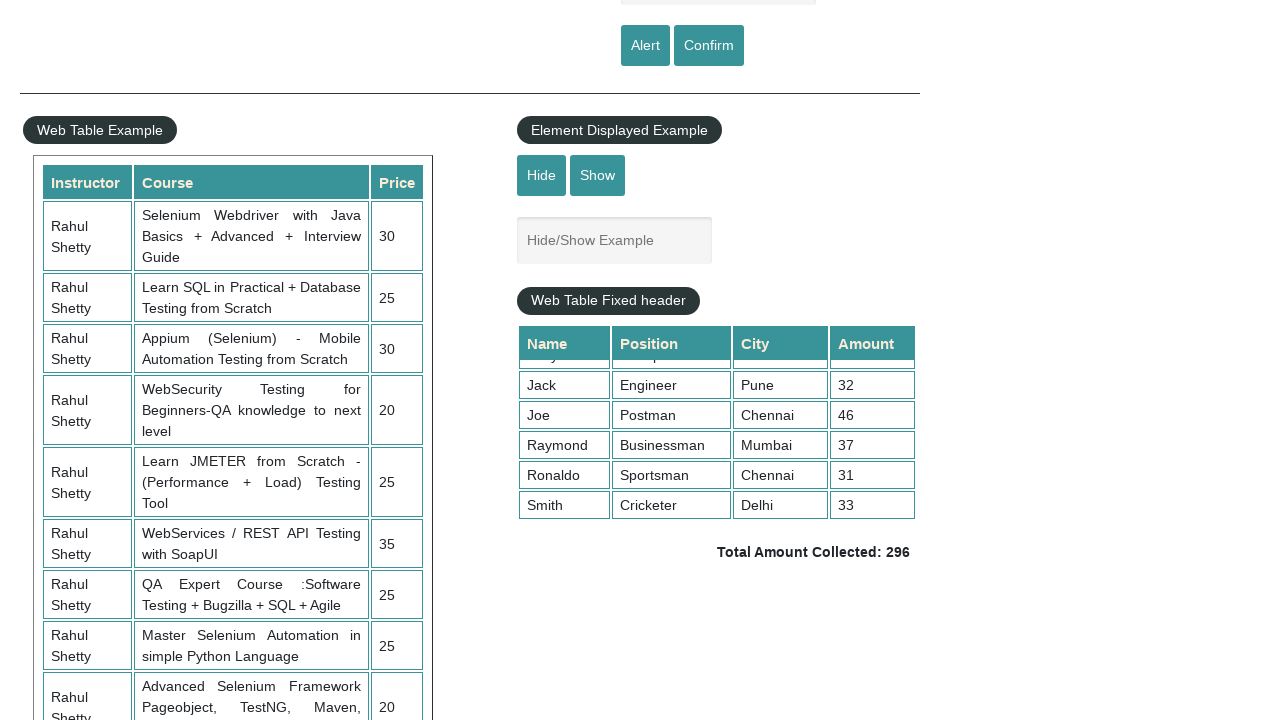

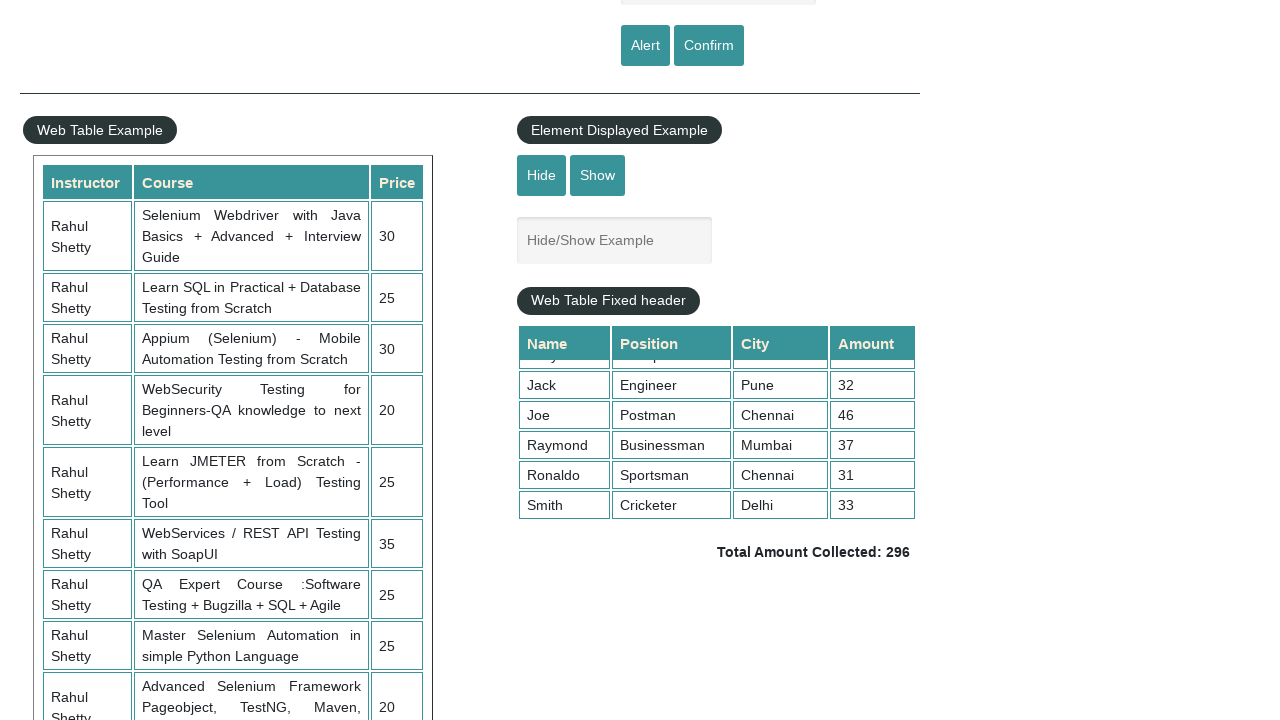